Navigates to Hovers page, hovers over the second profile picture, and verifies the displayed name is "user2"

Starting URL: https://the-internet.herokuapp.com

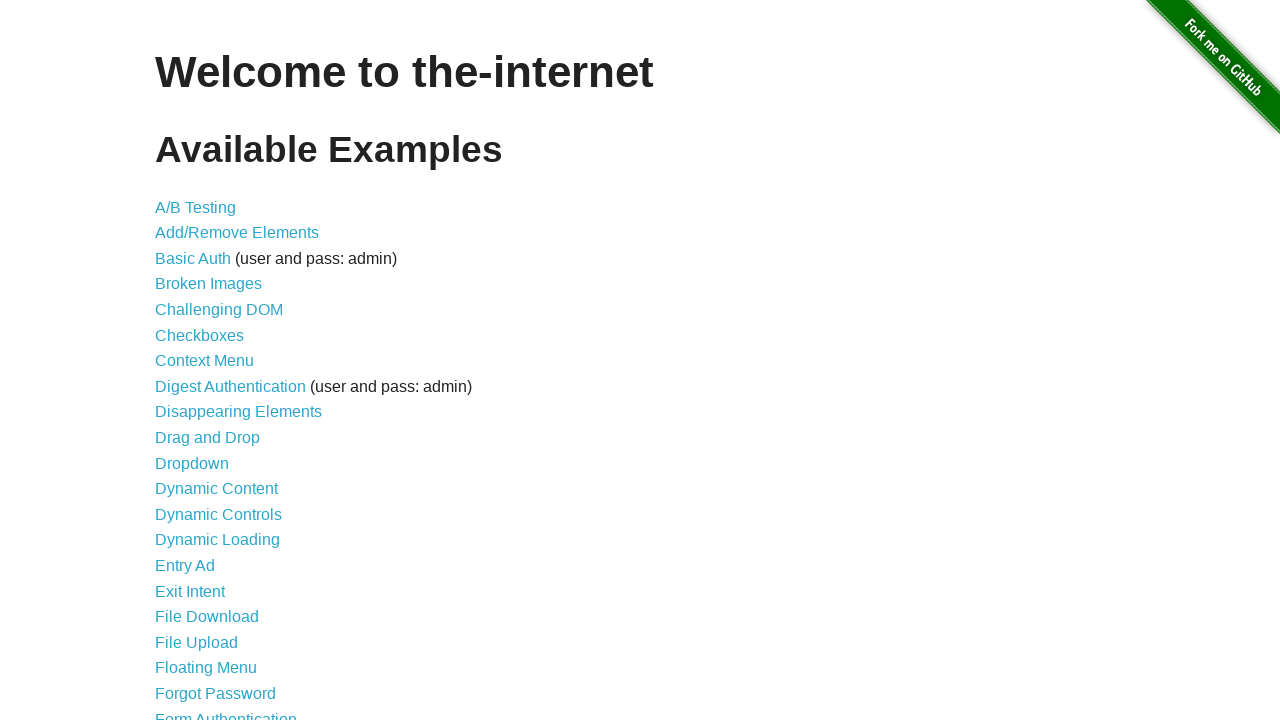

Clicked on Hovers link to navigate to Hovers page at (180, 360) on text=Hovers
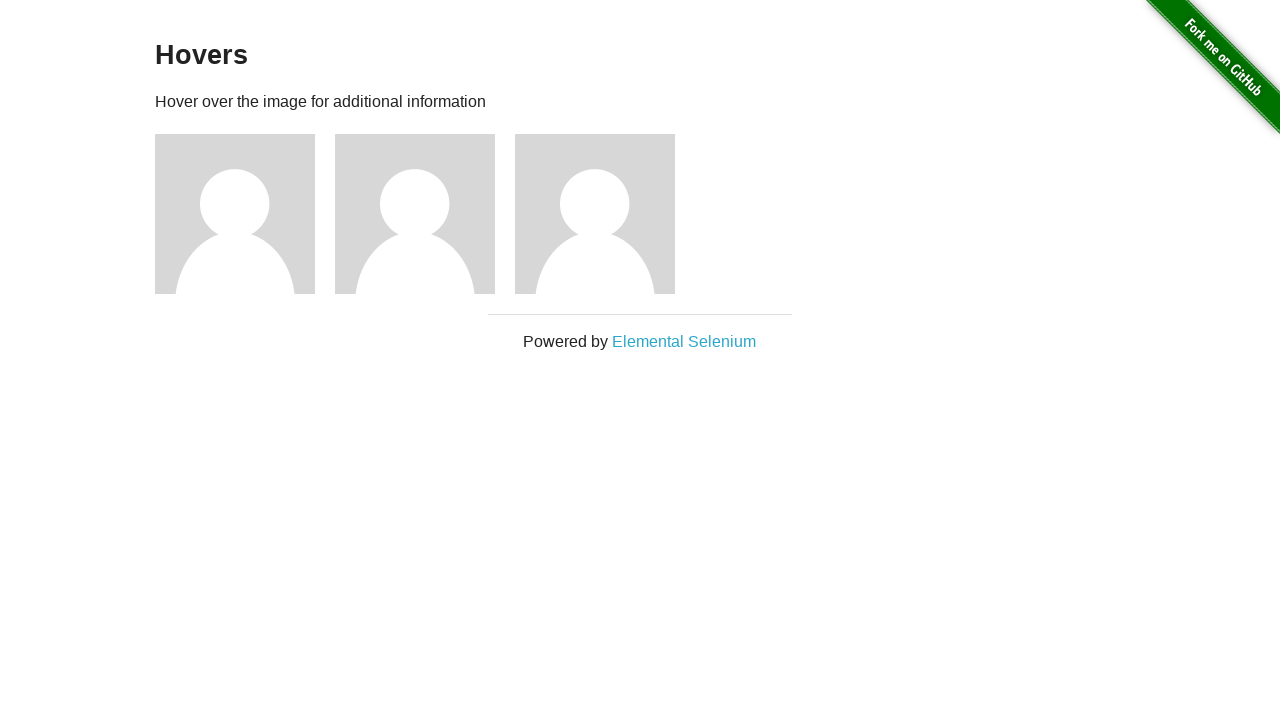

Profile figure elements loaded
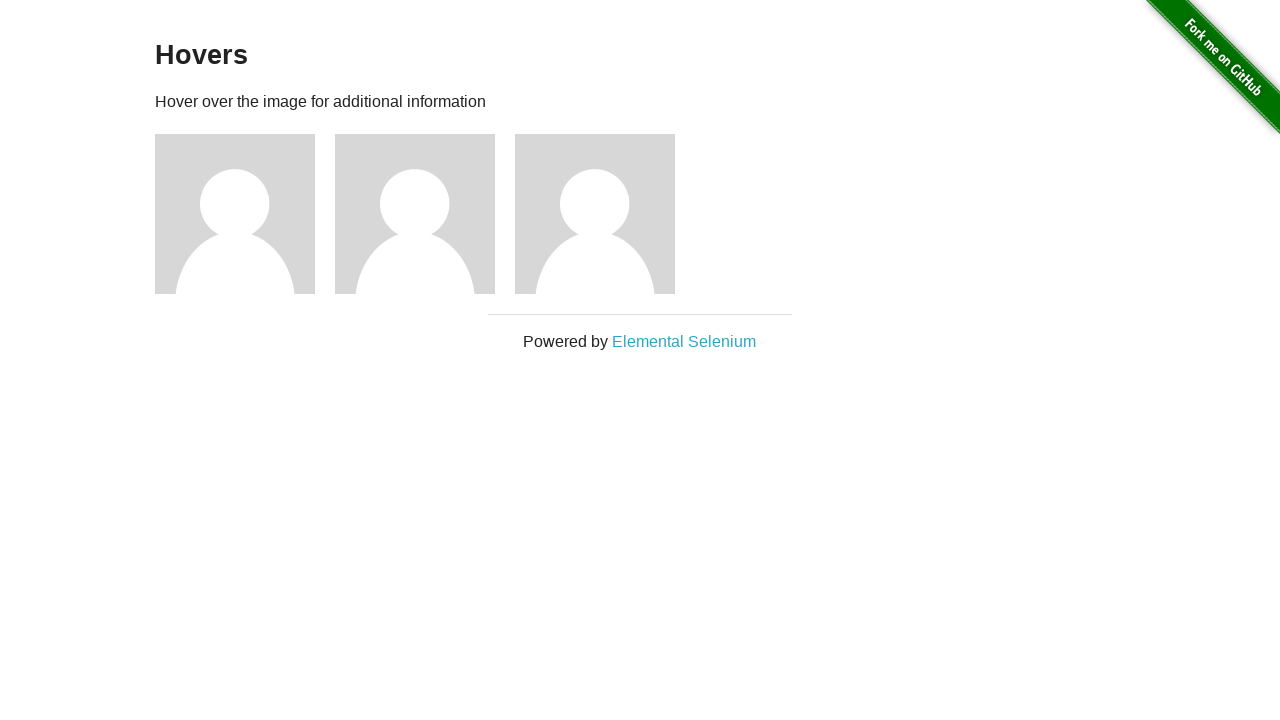

Hovered over the second profile picture at (425, 214) on .figure >> nth=1
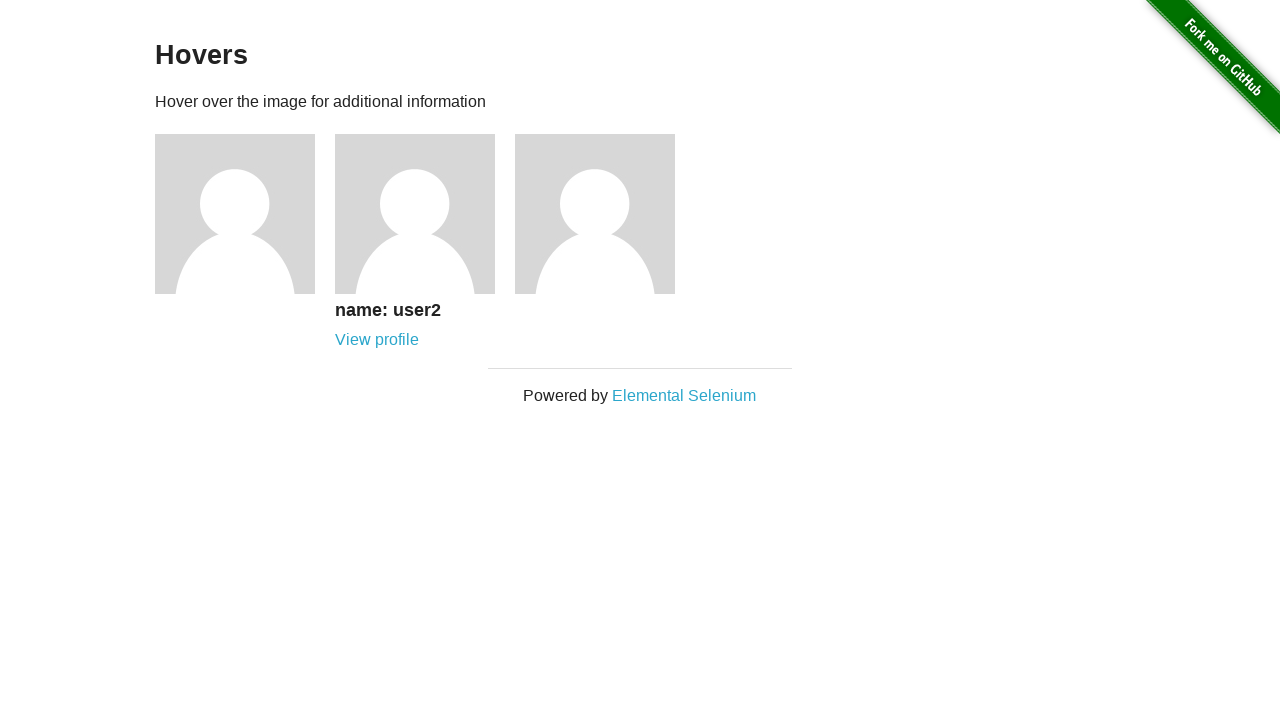

Verified that 'name: user2' is displayed when hovering over second profile picture
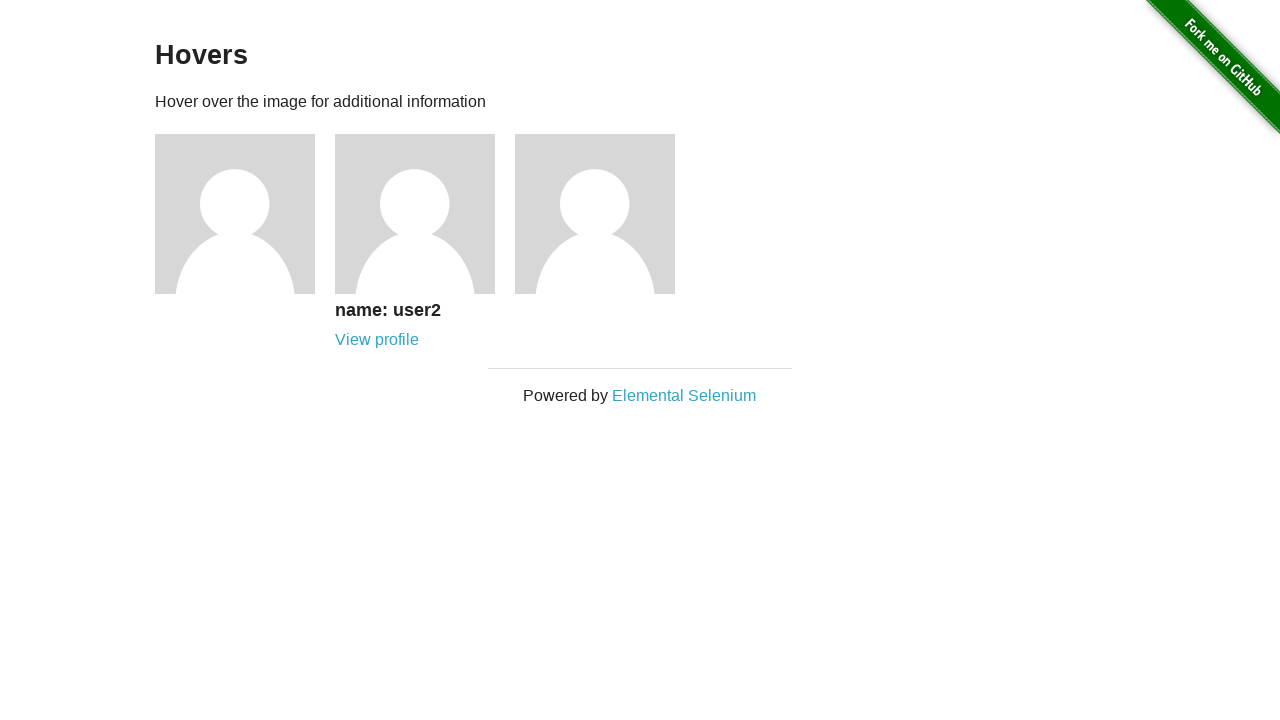

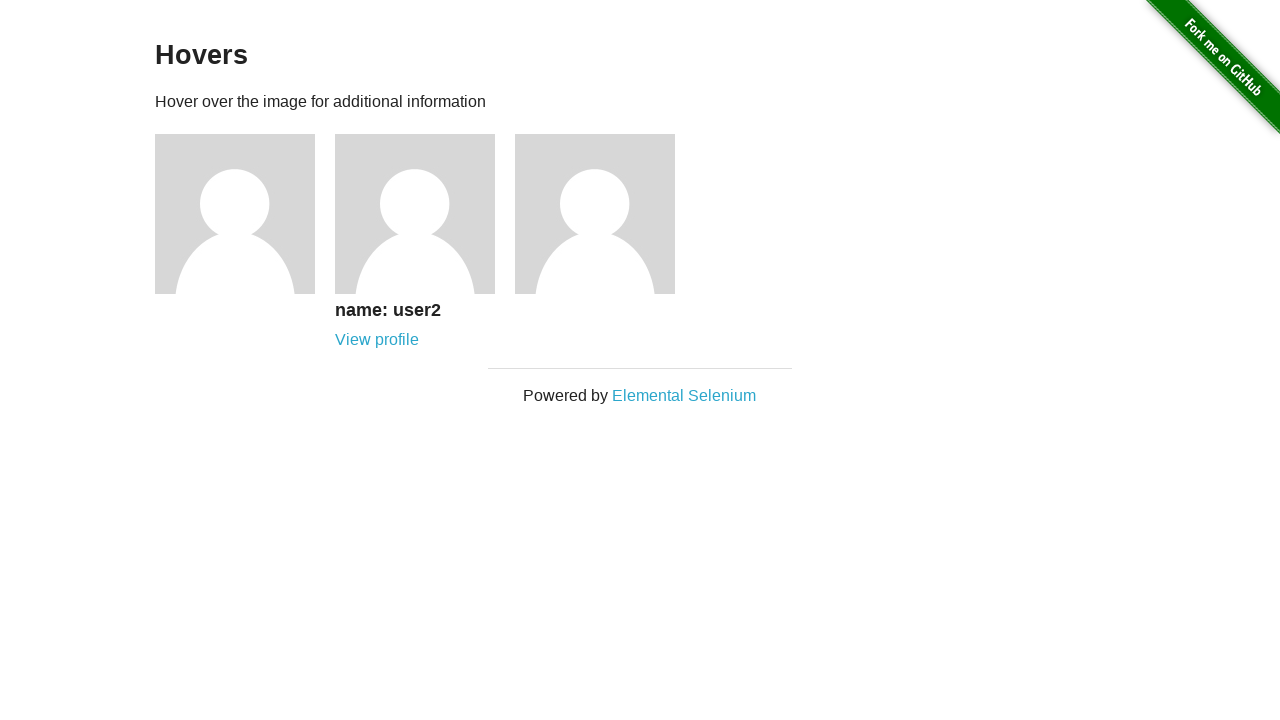